Tests scrolling to form elements and filling in name and date fields on a scroll practice page

Starting URL: https://formy-project.herokuapp.com/scroll

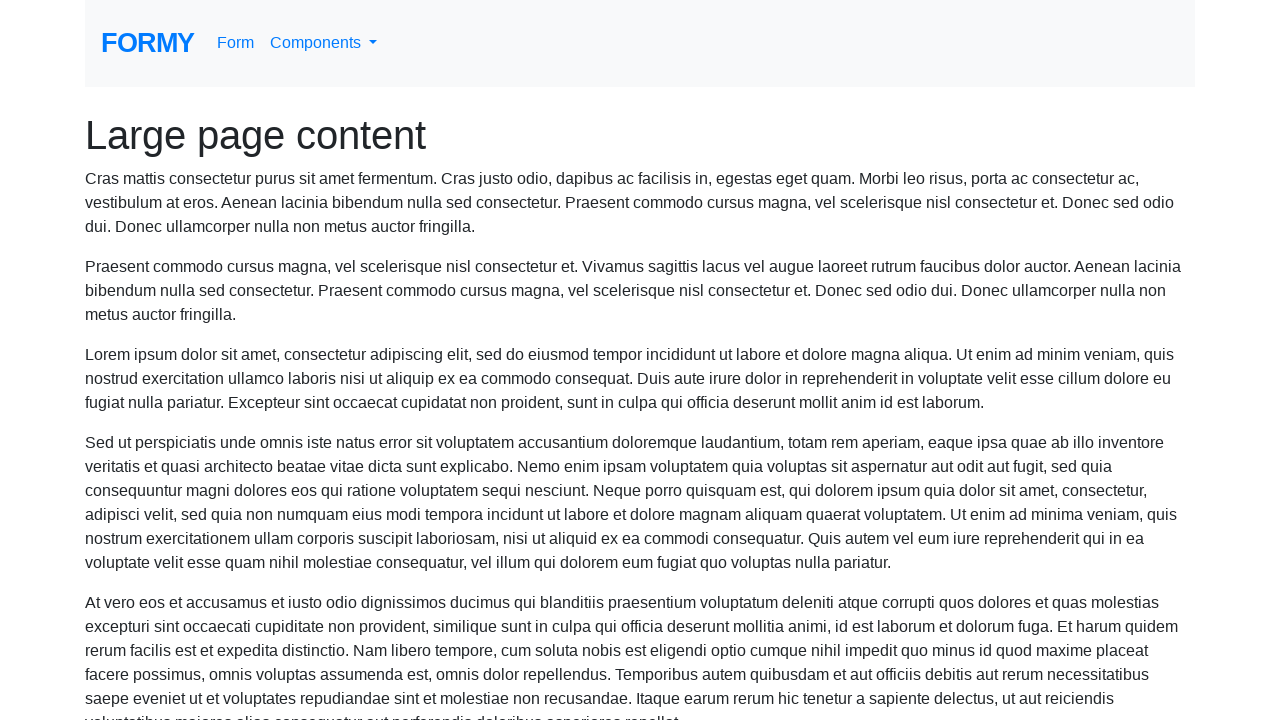

Scrolled to name field
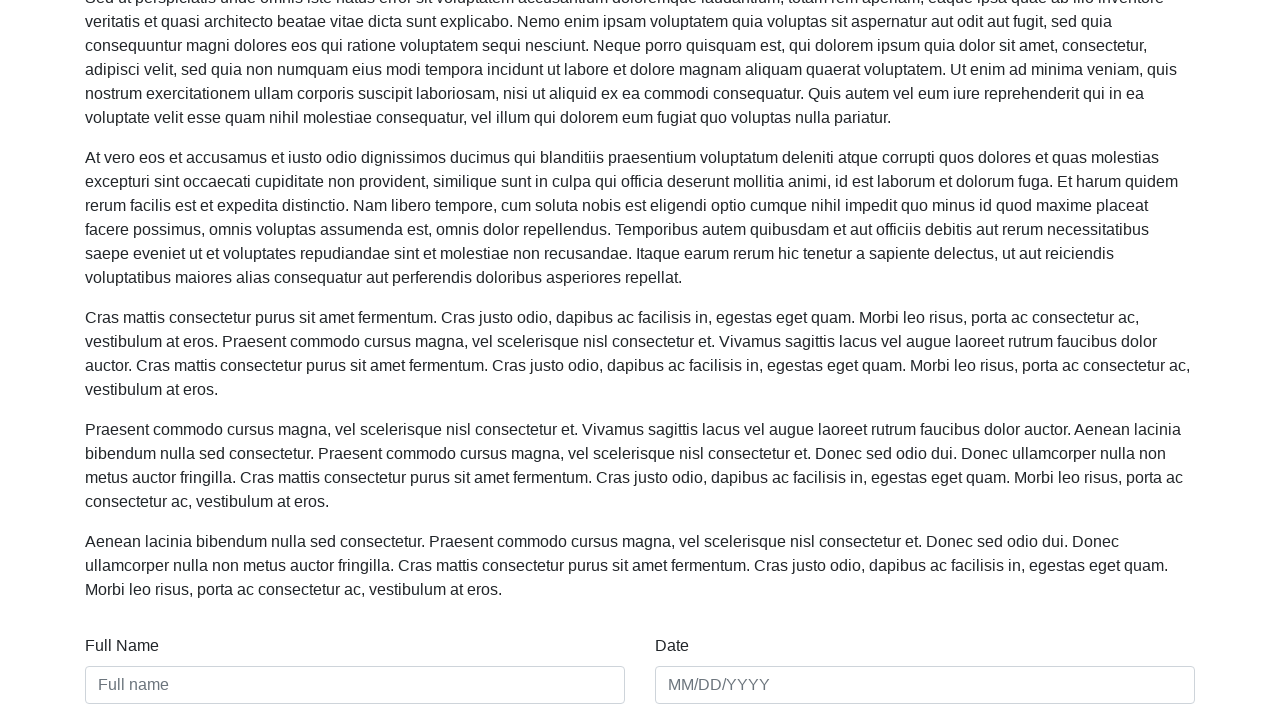

Filled name field with 'Marcus Thompson' on #name
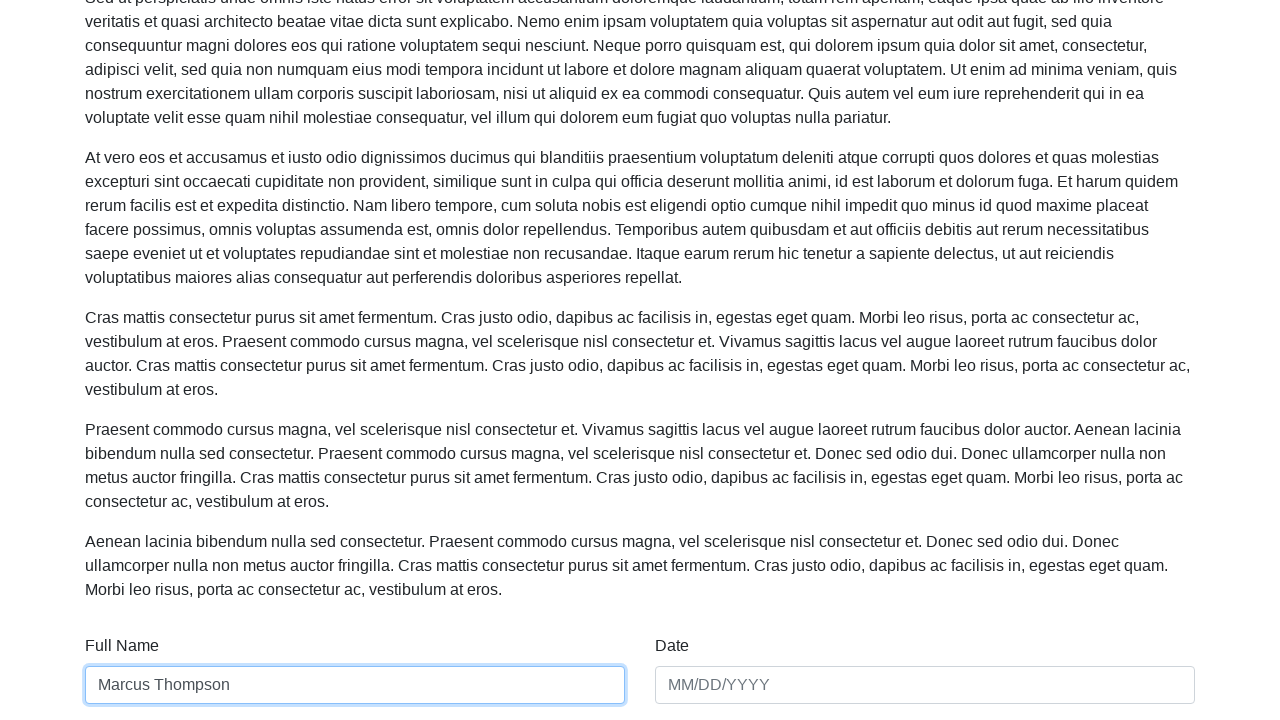

Filled date field with '03/15/2024' on #date
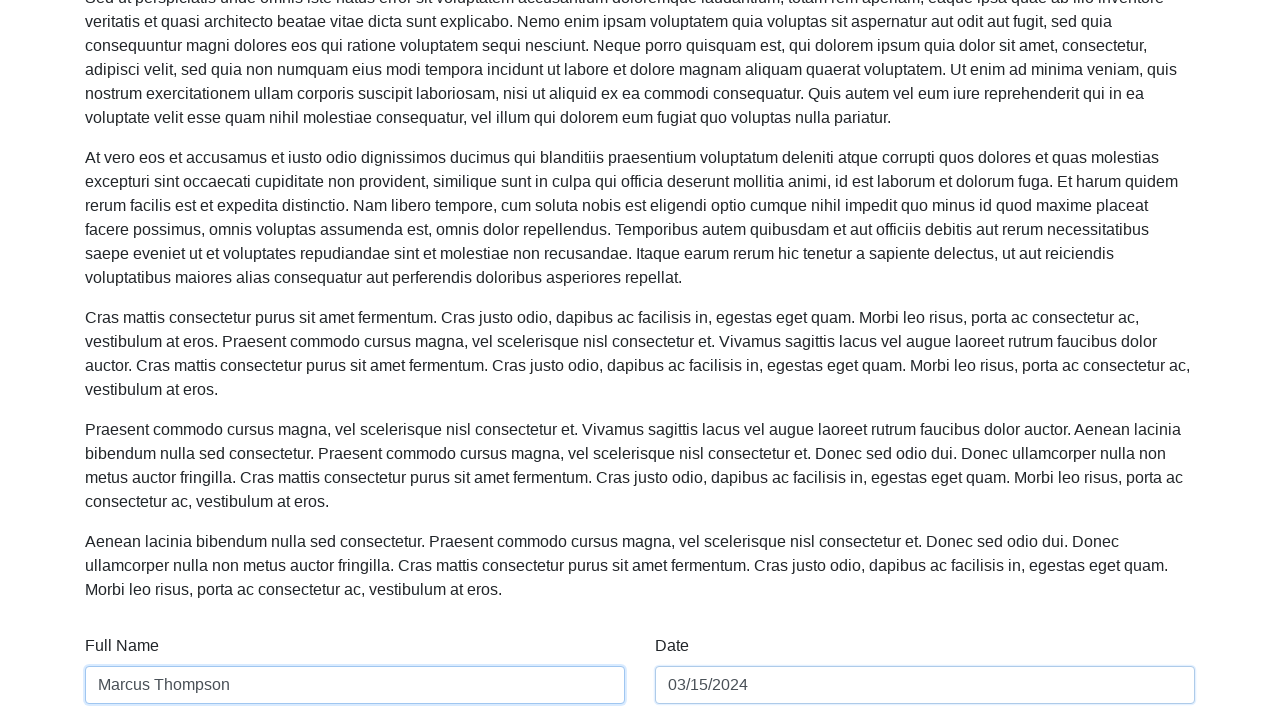

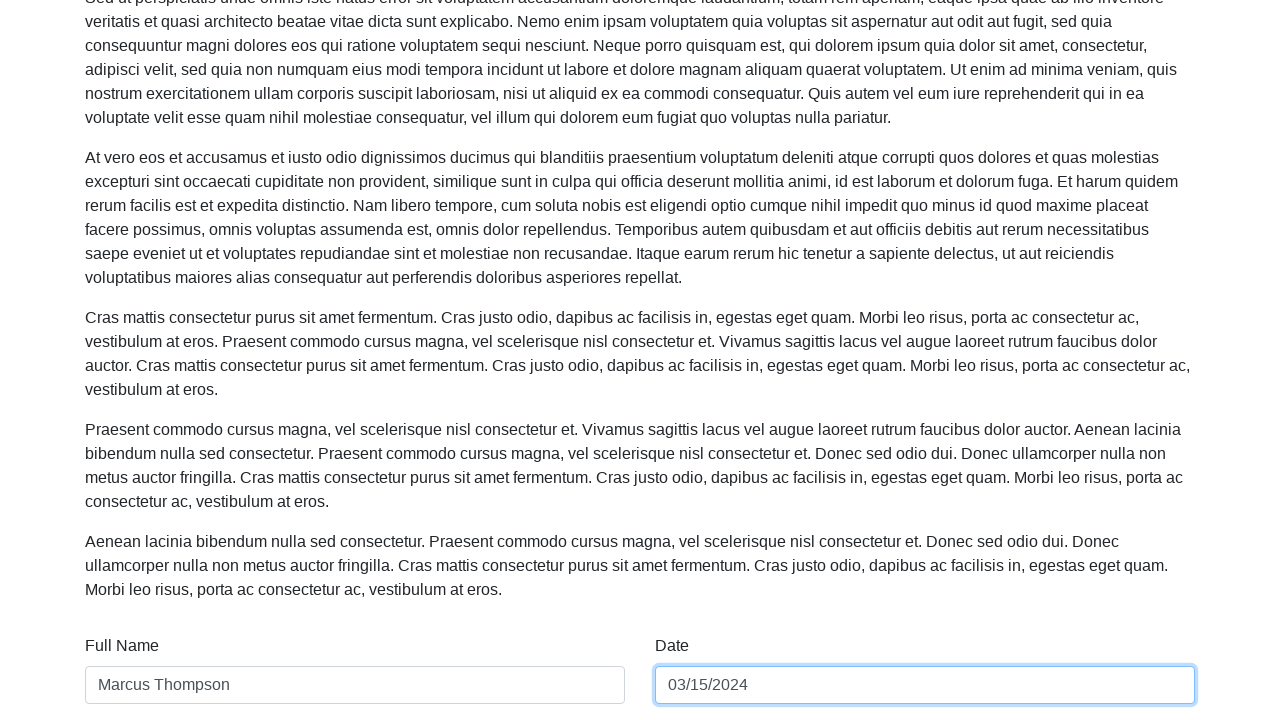